Tests Python.org search functionality by entering a search query for "pycon" and submitting the form

Starting URL: http://www.python.org

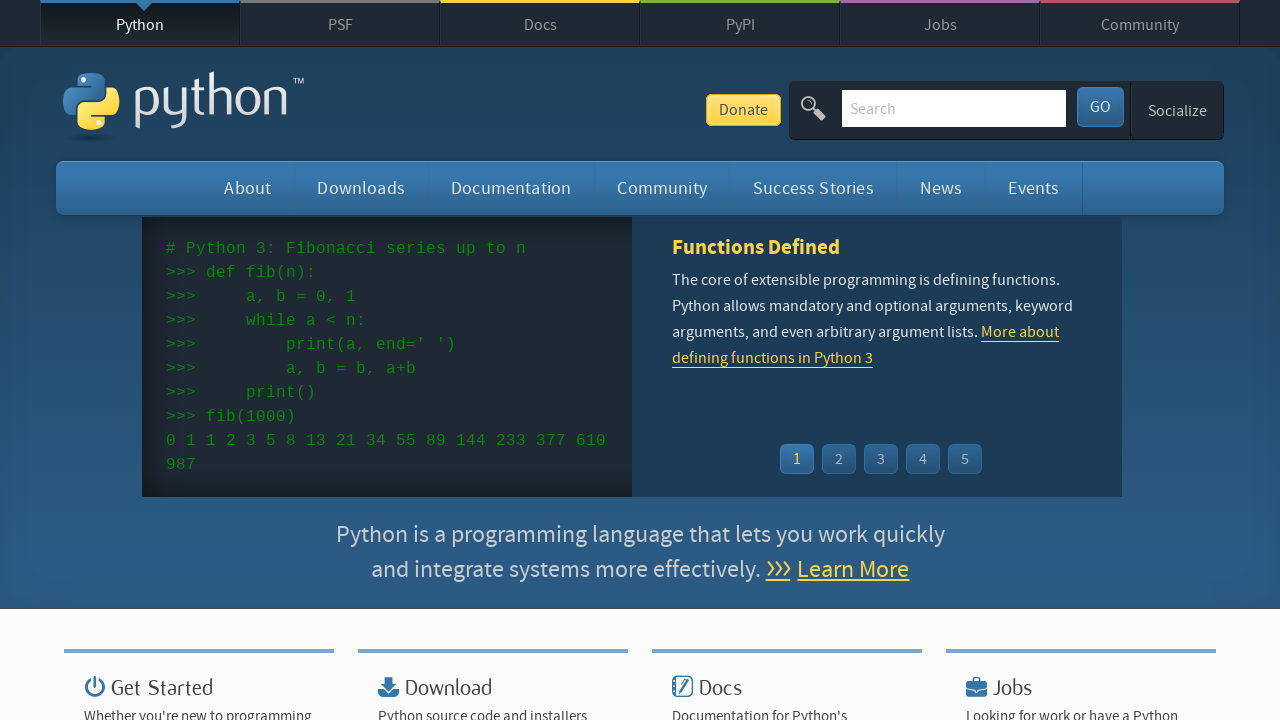

Filled search box with 'pycon' query on input[name='q']
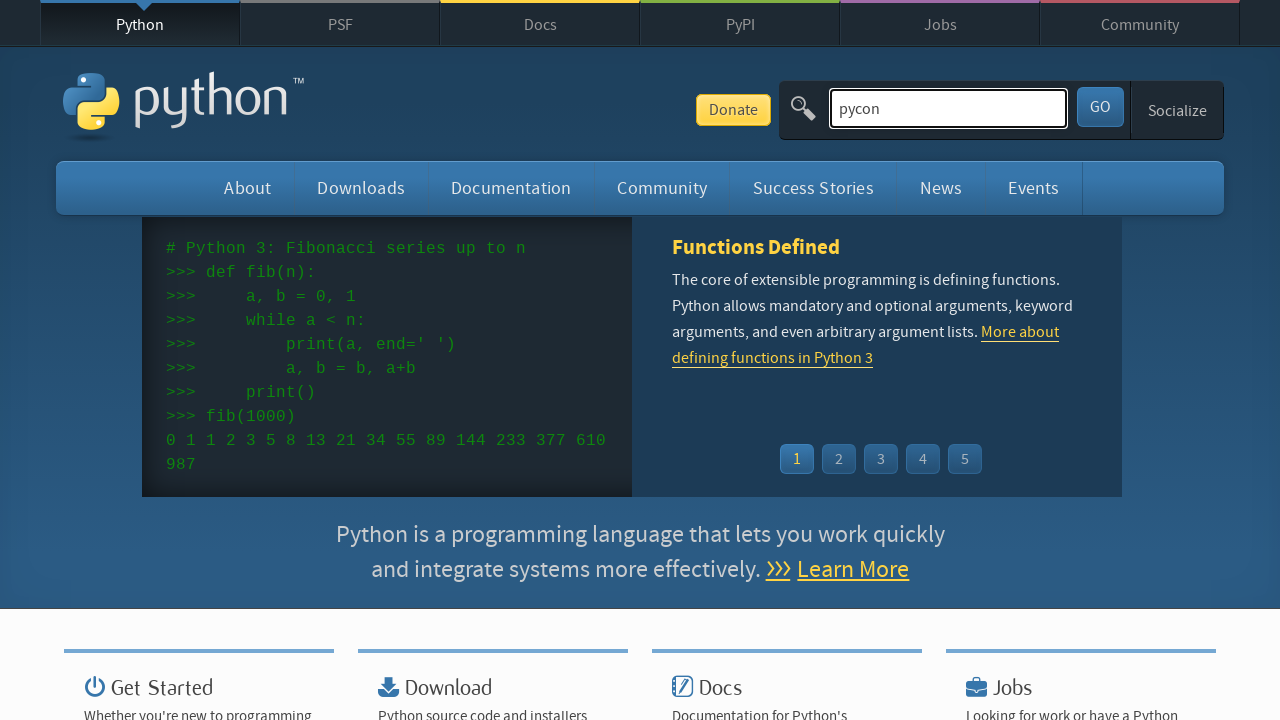

Pressed Enter to submit search form on input[name='q']
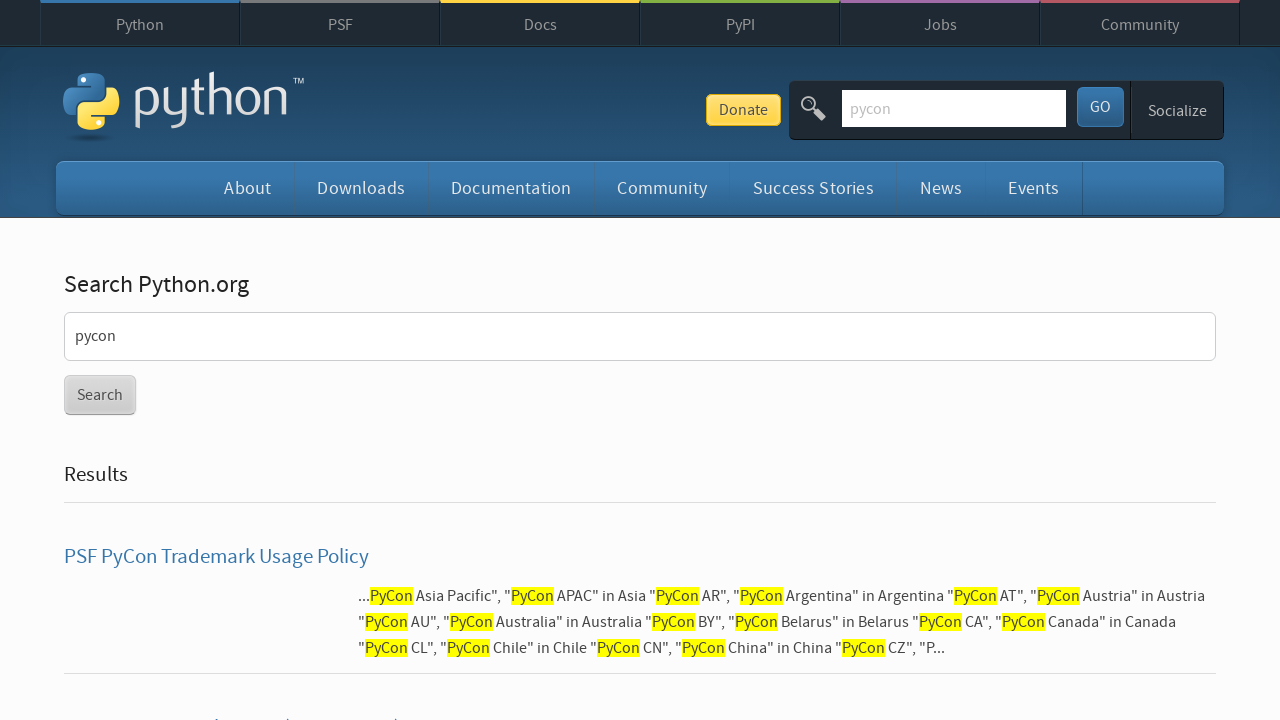

Search results loaded and network idle
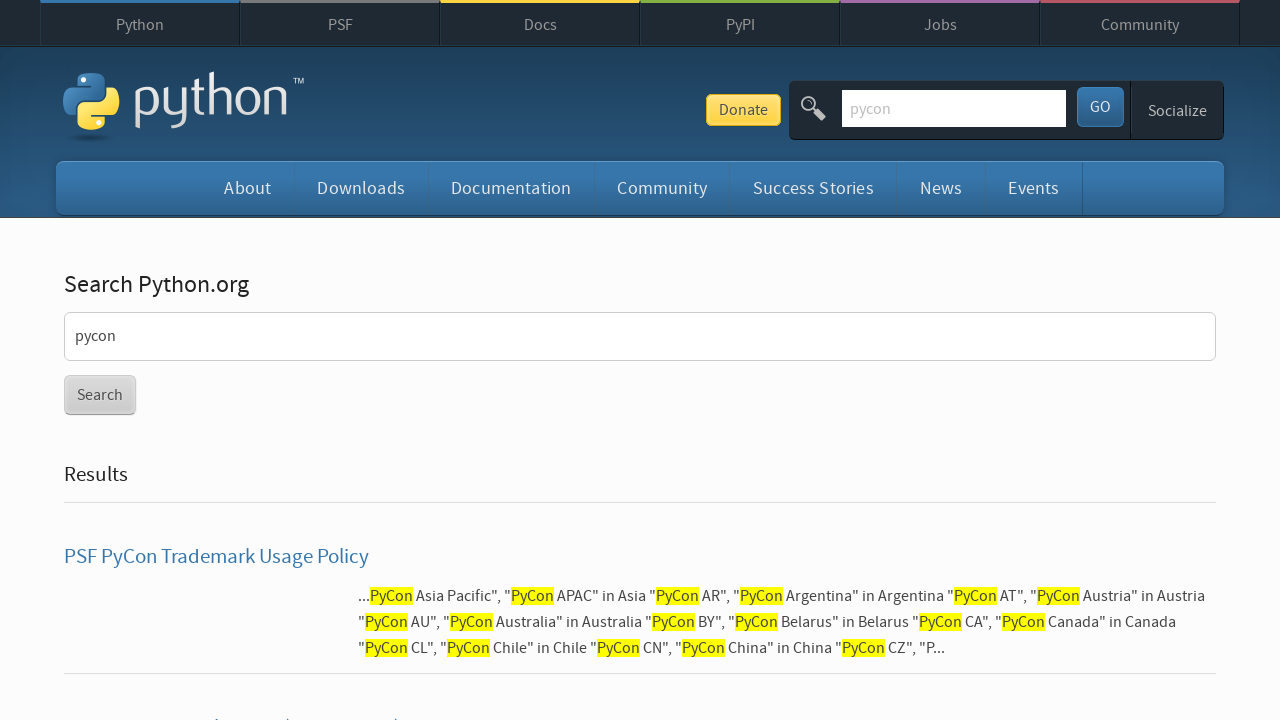

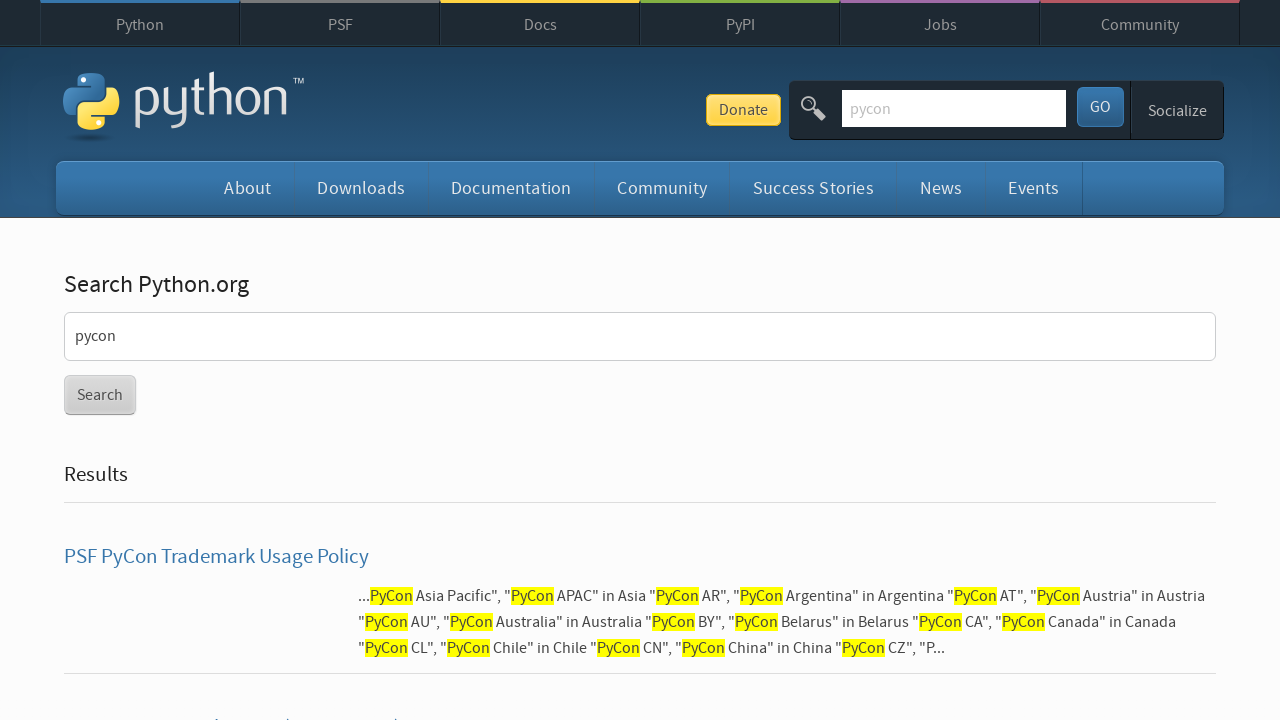